Tests dynamic controls by clicking a button to remove a checkbox and verifying the confirmation message

Starting URL: http://the-internet.herokuapp.com/dynamic_controls

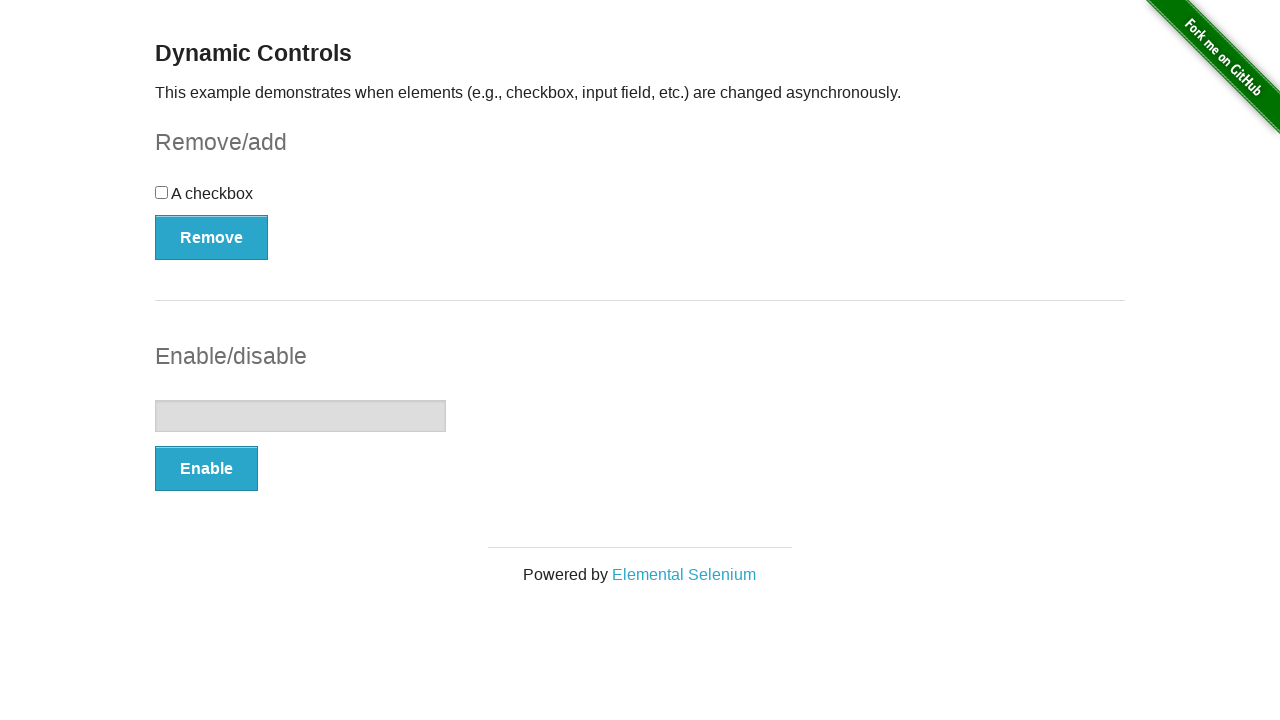

Waited for checkbox element to be present
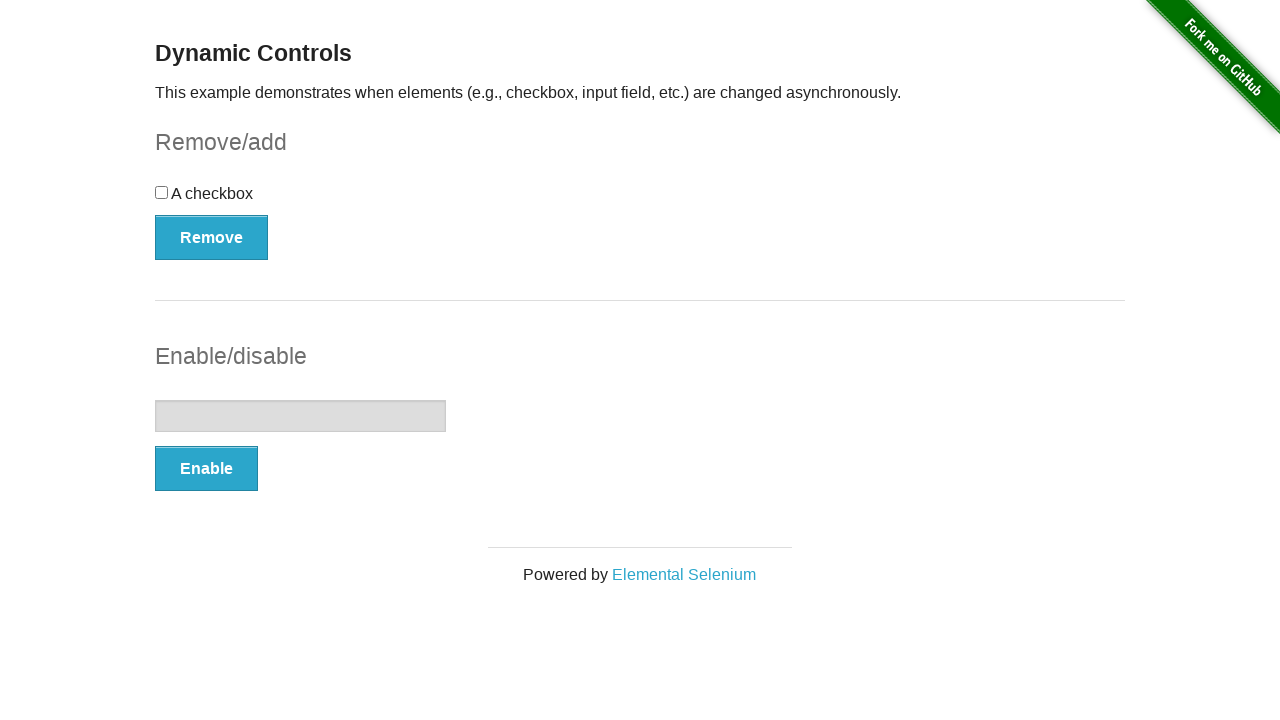

Clicked button to remove the checkbox at (212, 237) on button[onclick='swapCheckbox()']
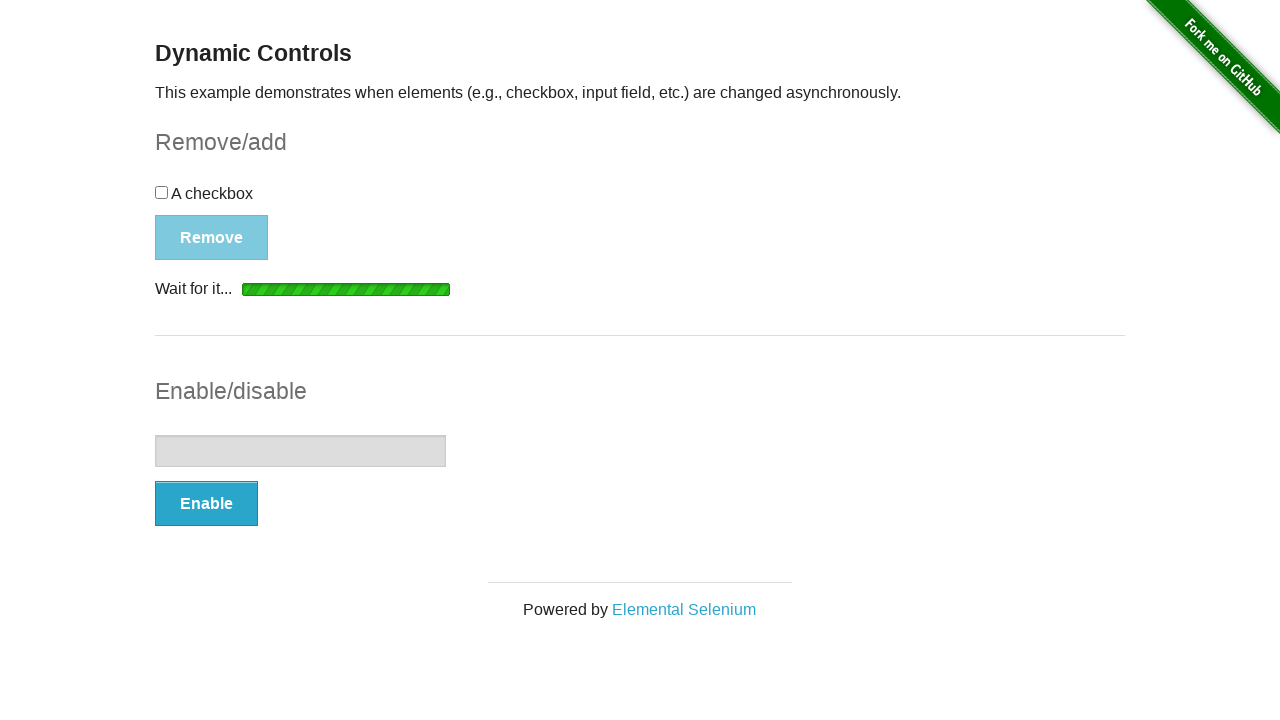

Waited for confirmation message to become visible
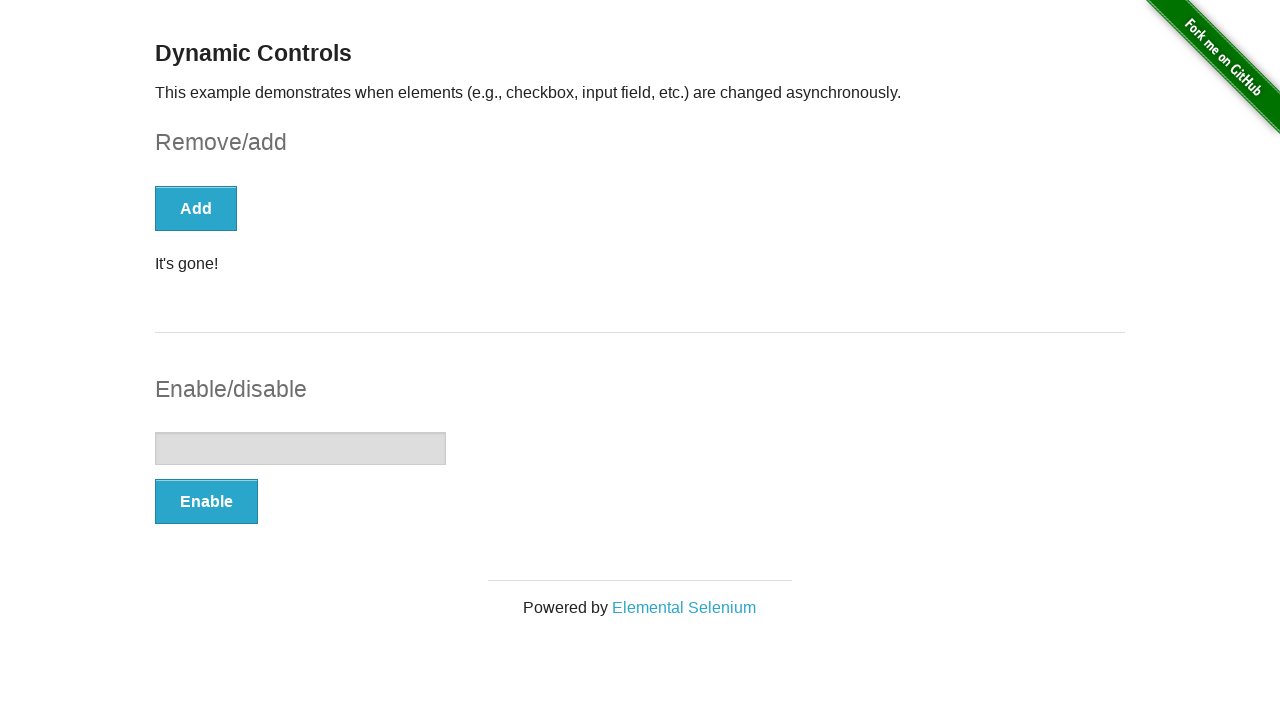

Located the confirmation message element
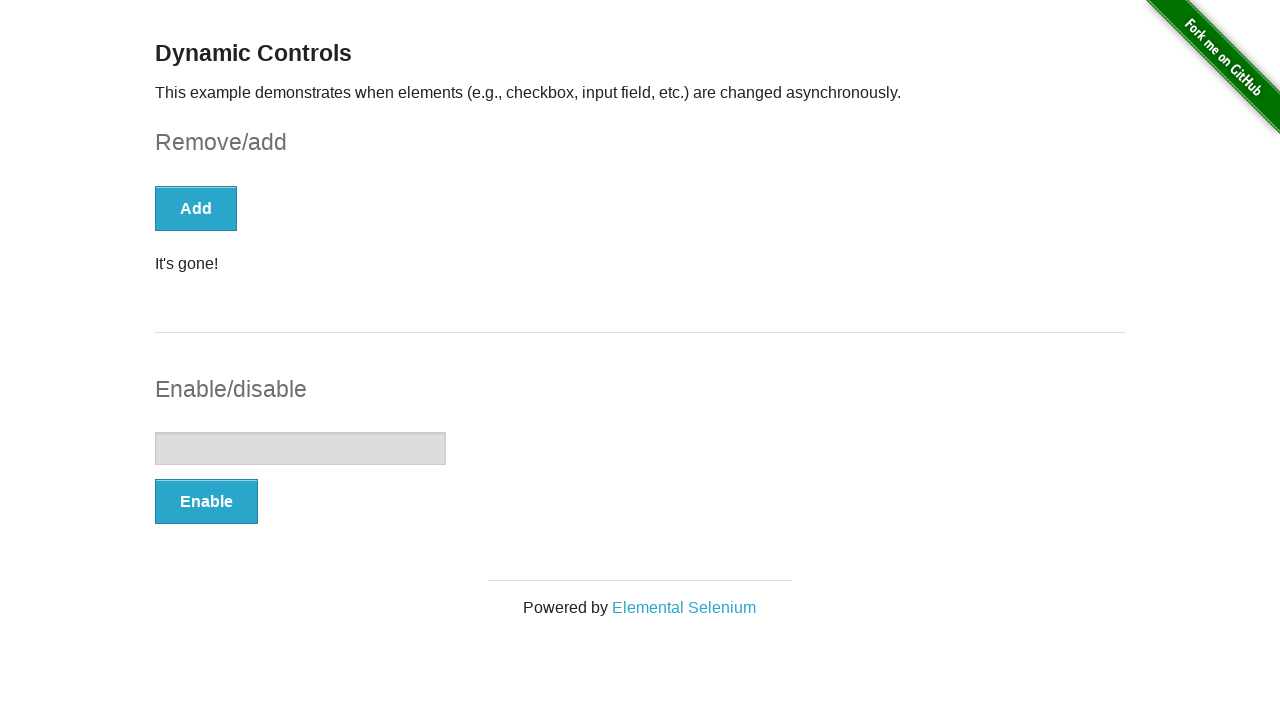

Verified confirmation message is visible
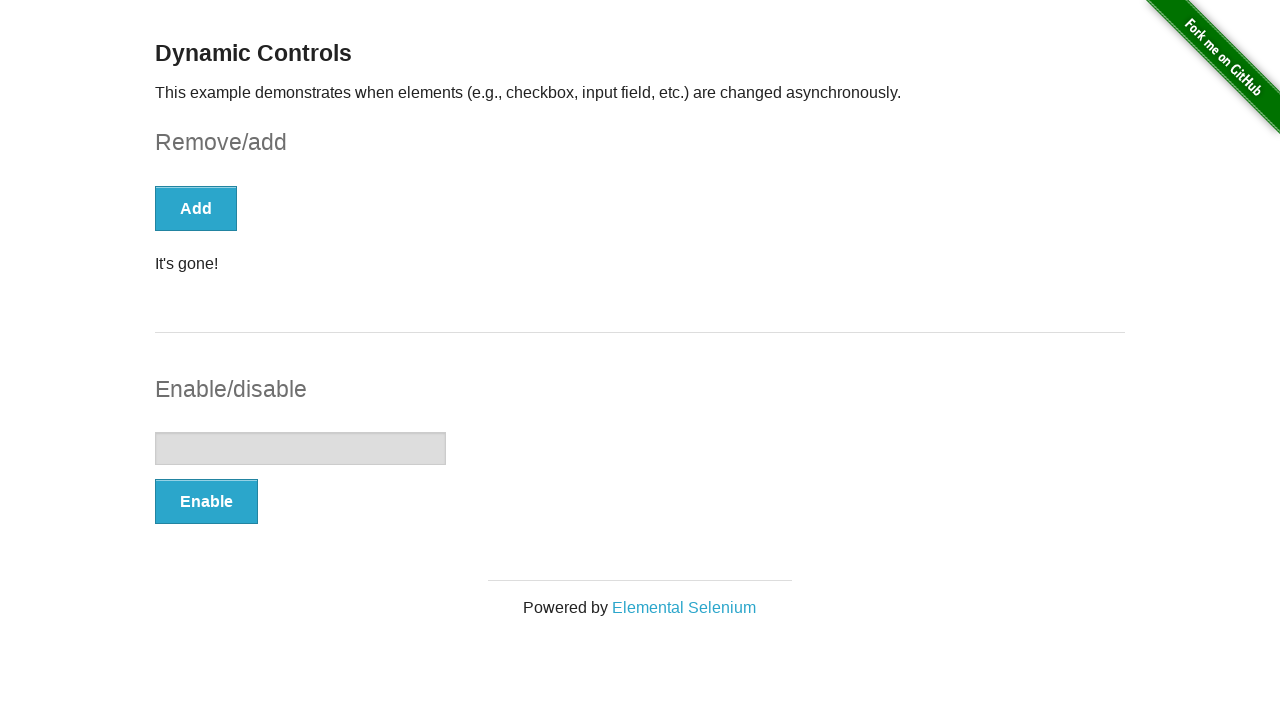

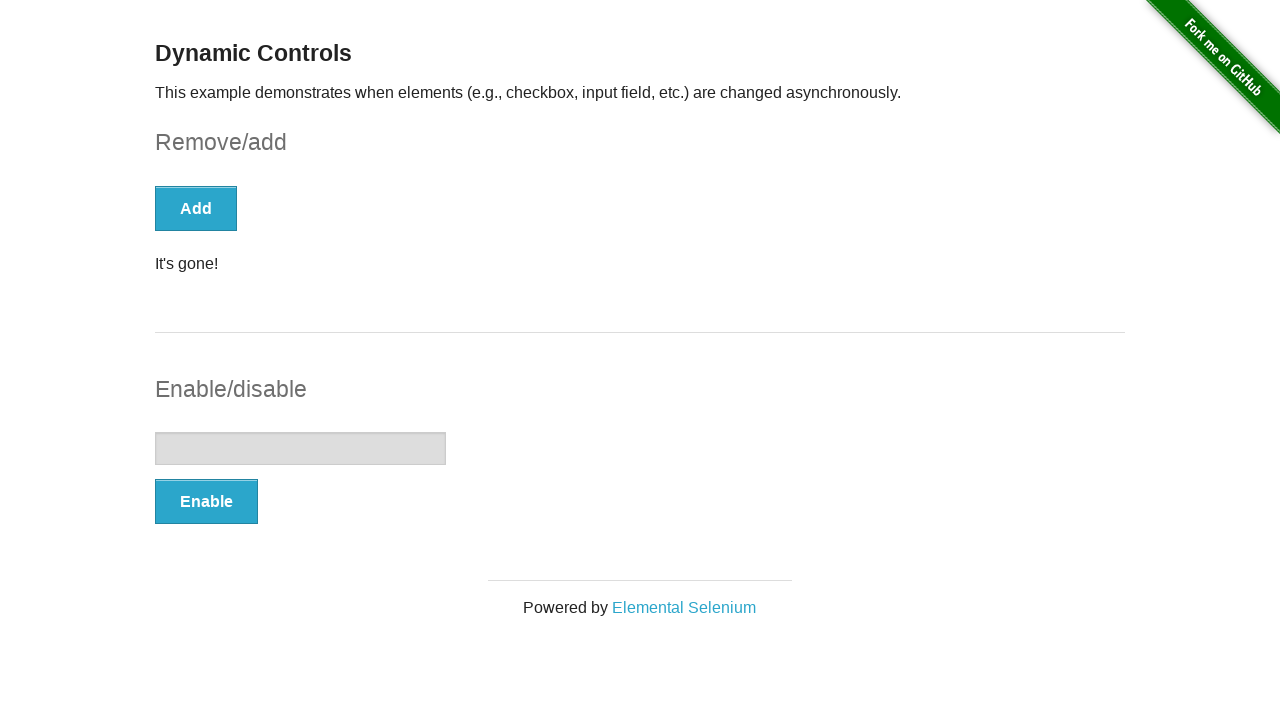